Navigates to a graphics card listing page and verifies that product names and prices are displayed

Starting URL: https://www.kabum.com.br/hardware/placa-de-video-vga

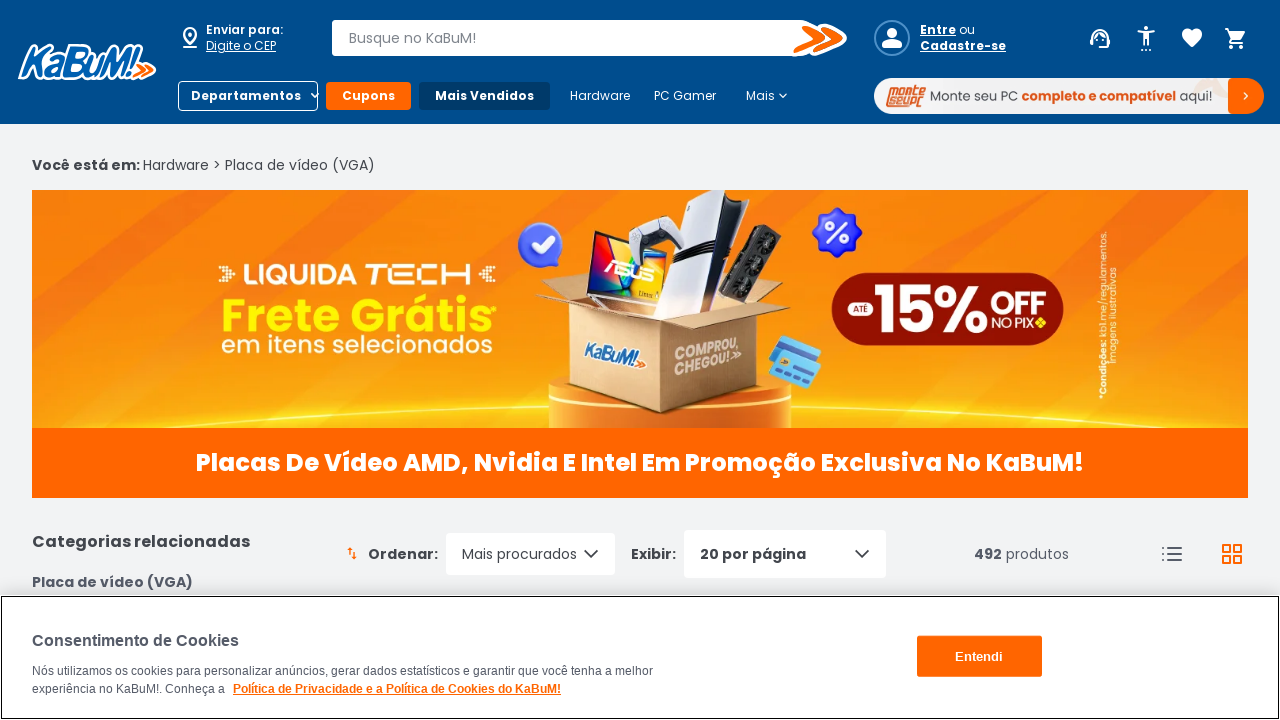

Navigated to graphics card listing page on Kabum
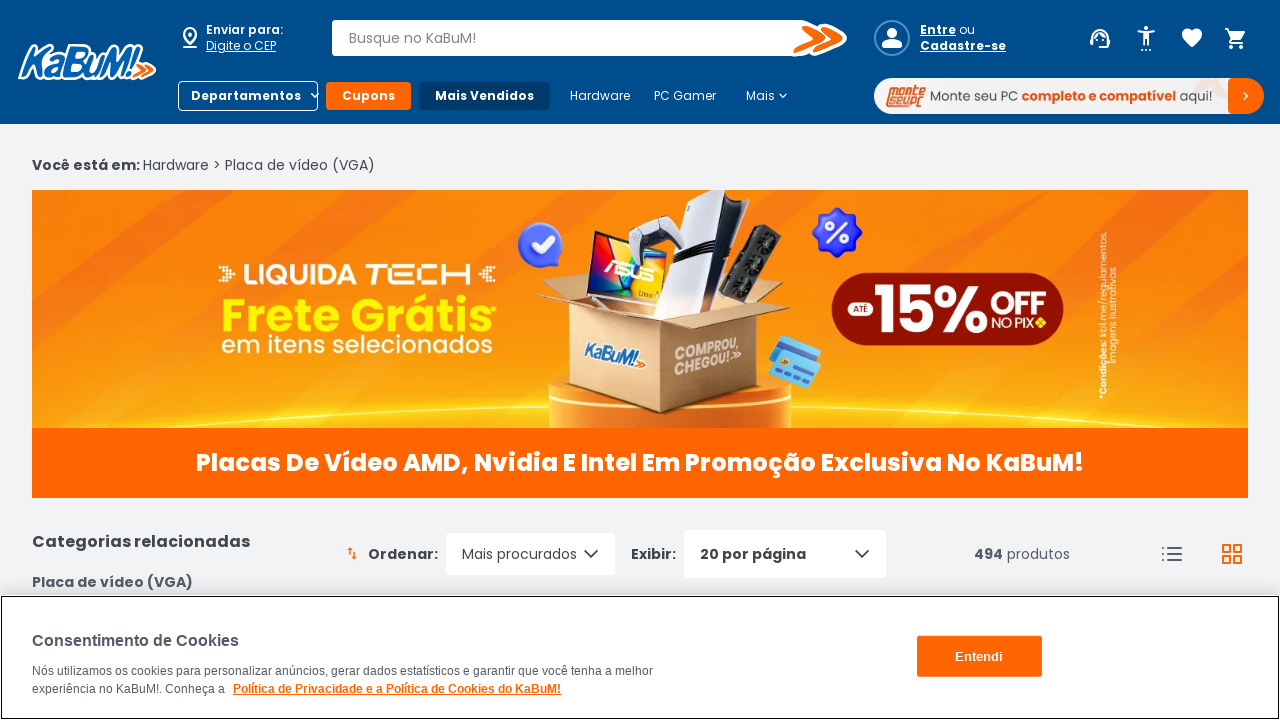

Product name cards loaded
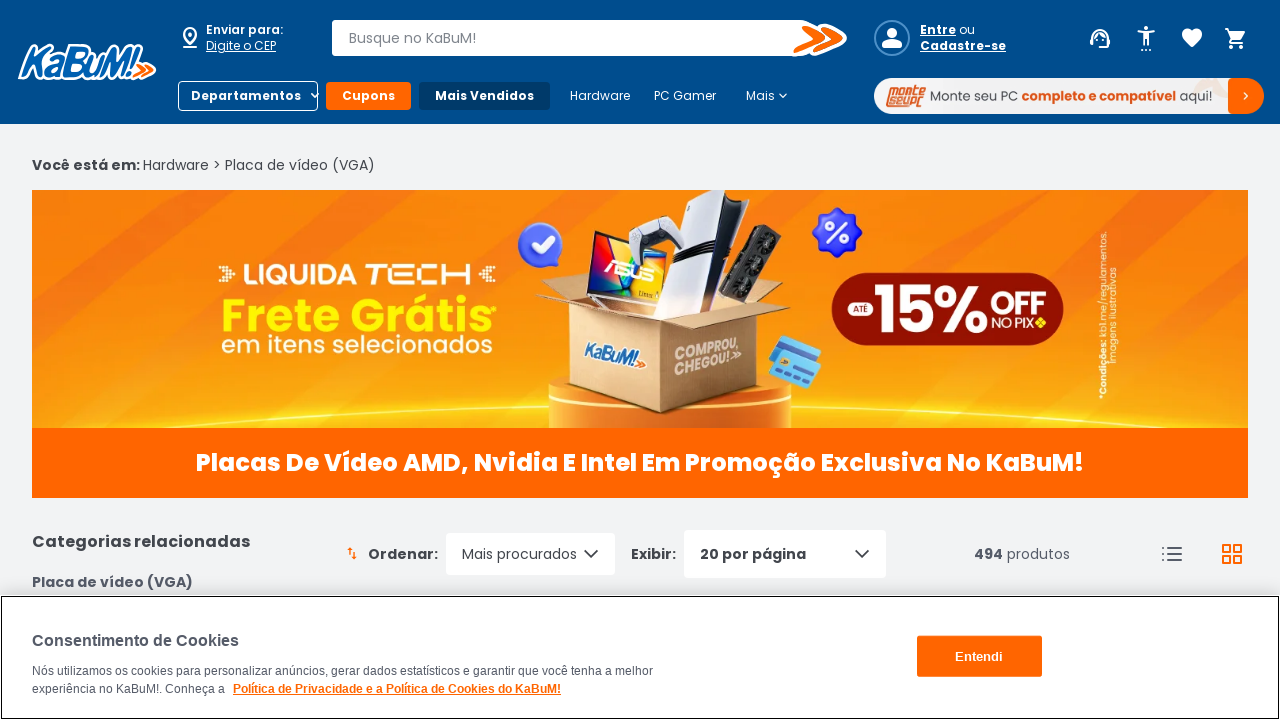

Product price cards loaded
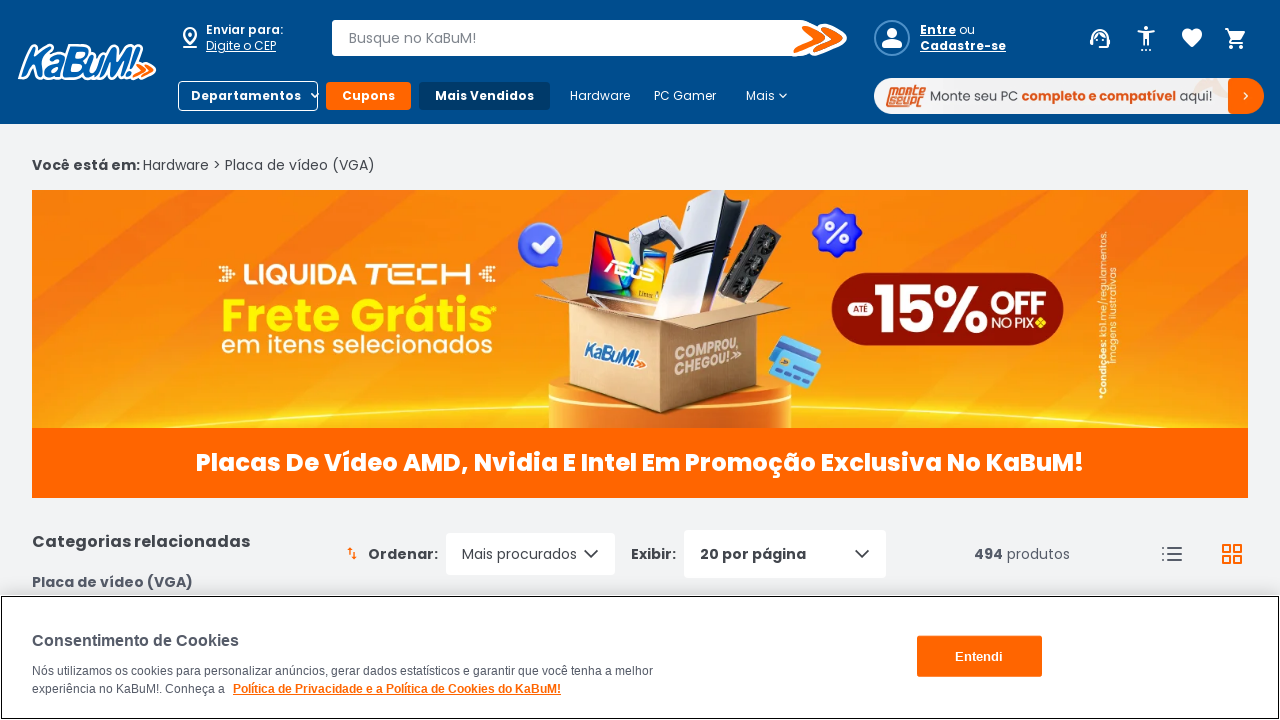

Retrieved all product name elements
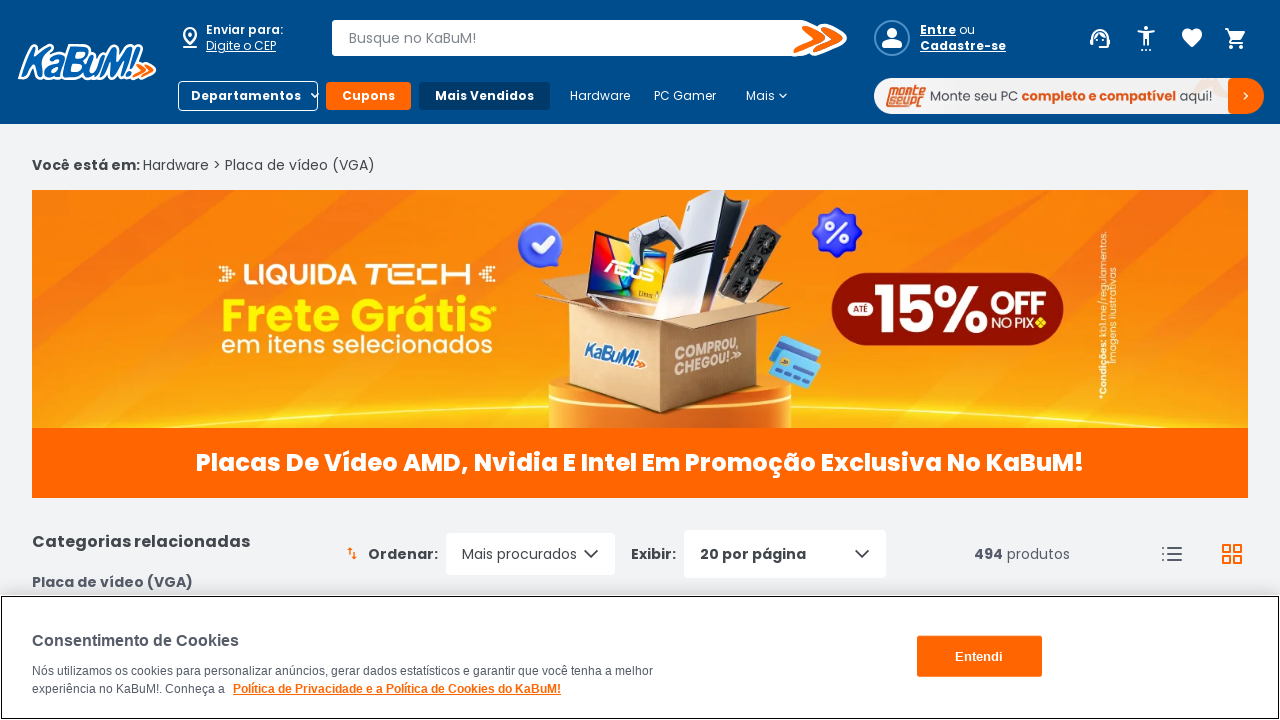

Retrieved all product price elements
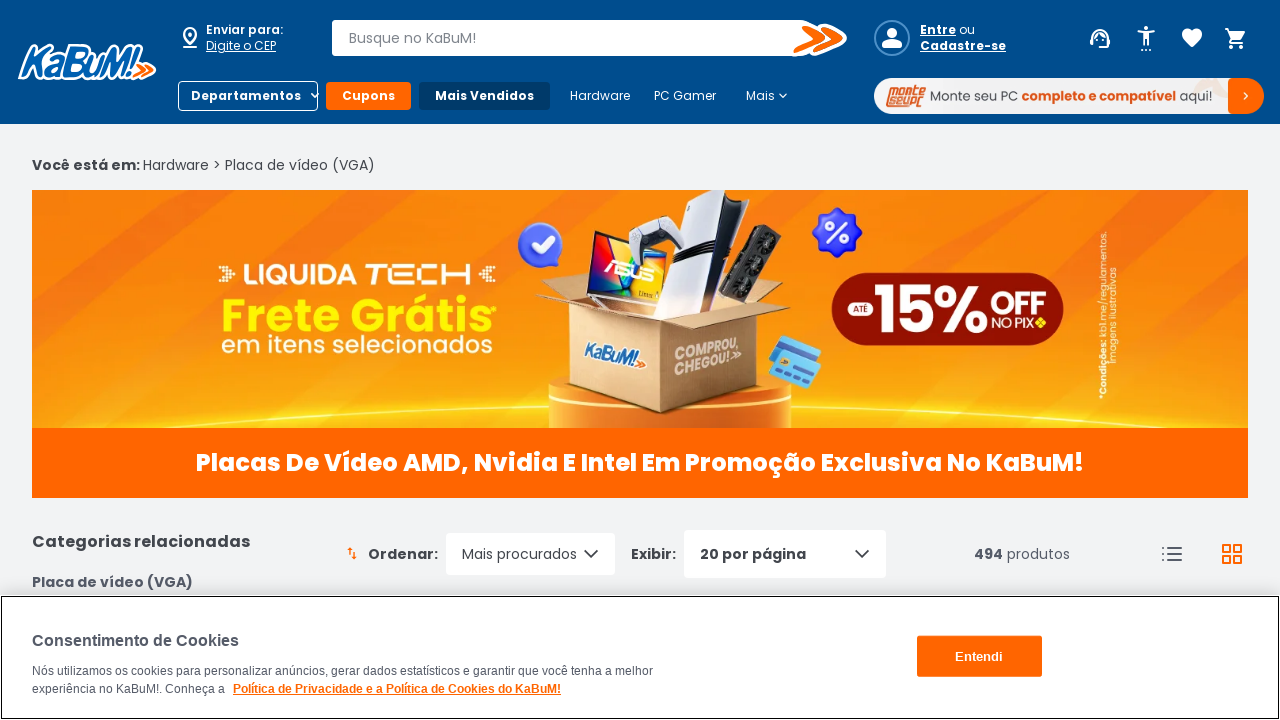

Verified 12 product names are displayed
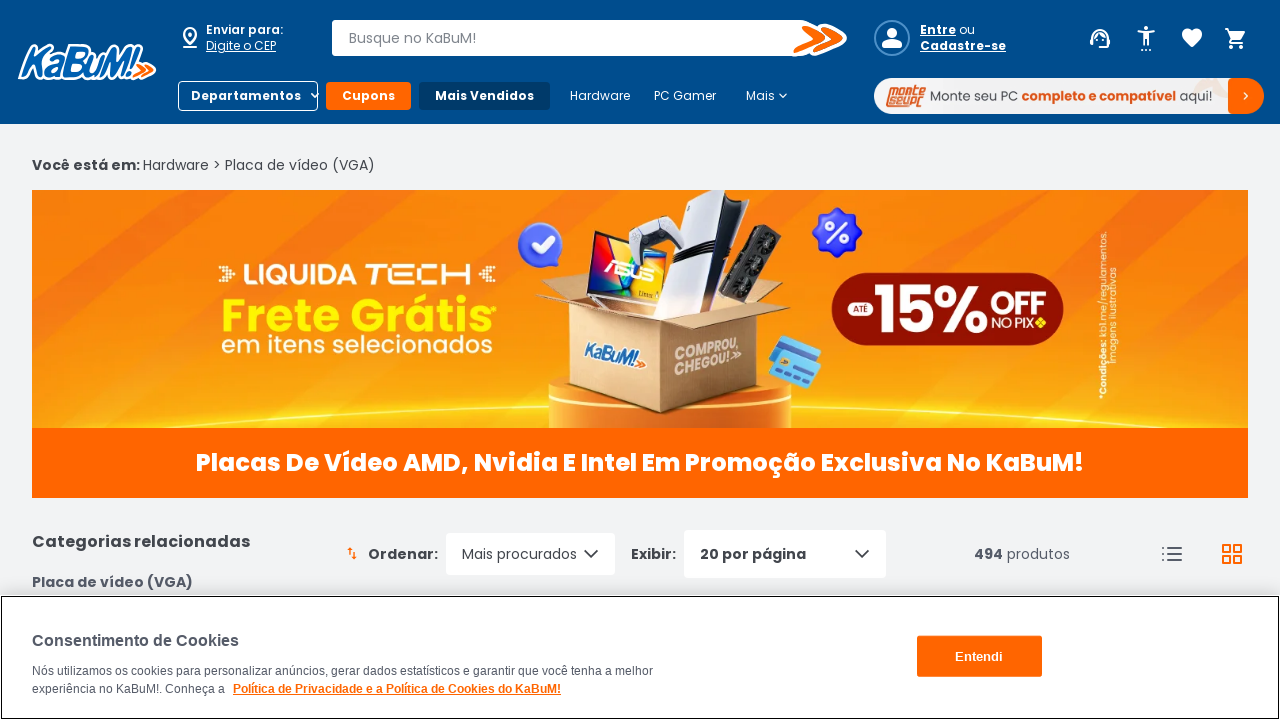

Verified 12 product prices are displayed
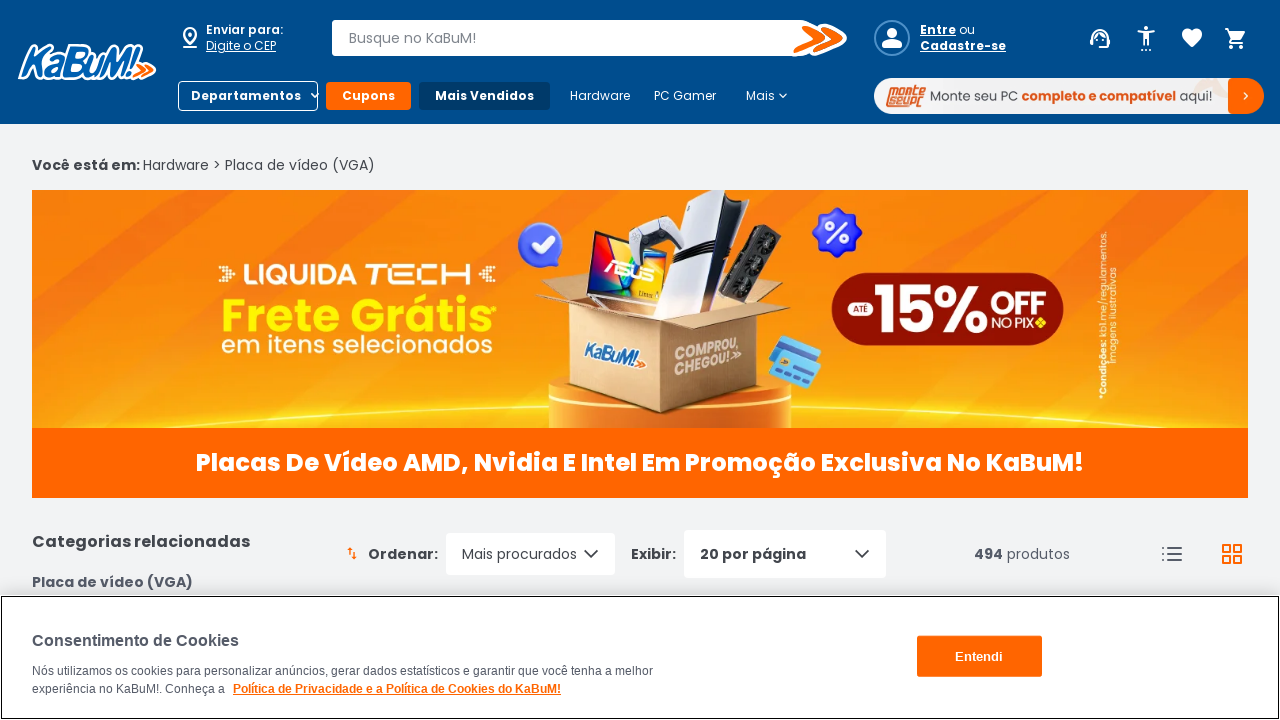

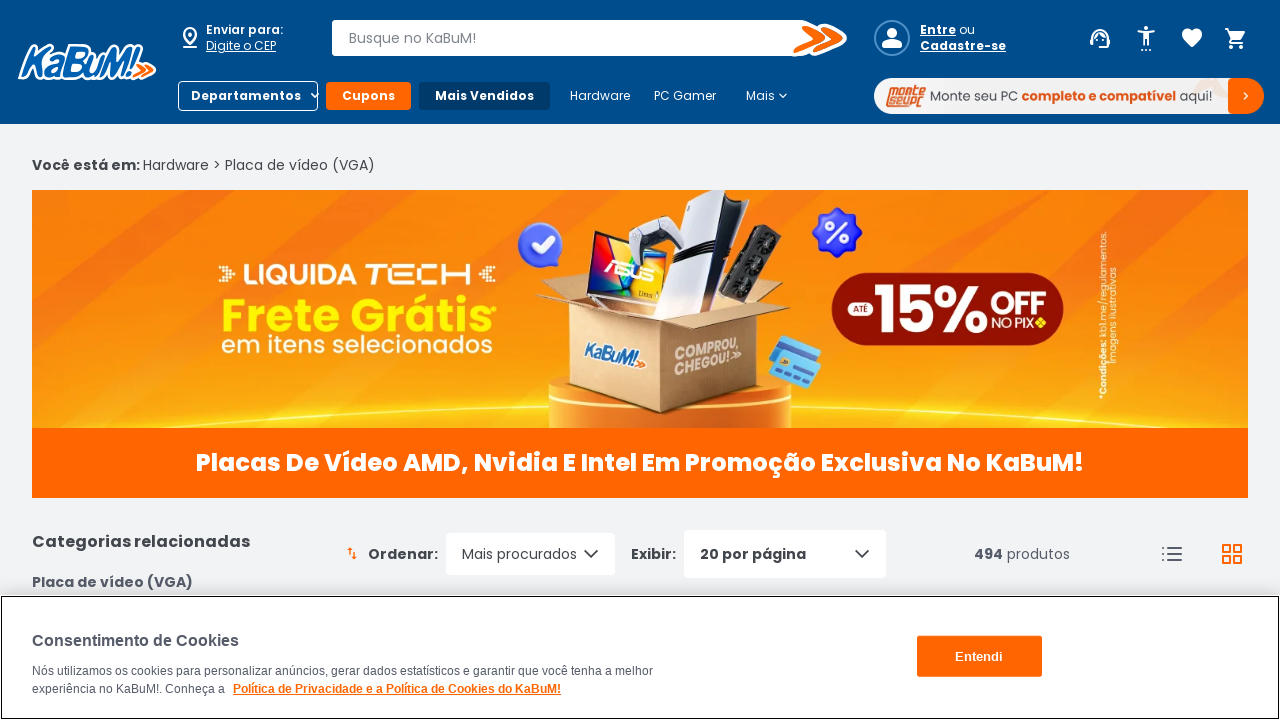